Tests that a specific link element with 'soapui' in its href attribute exists and can be accessed on the automation practice page

Starting URL: https://rahulshettyacademy.com/AutomationPractice/

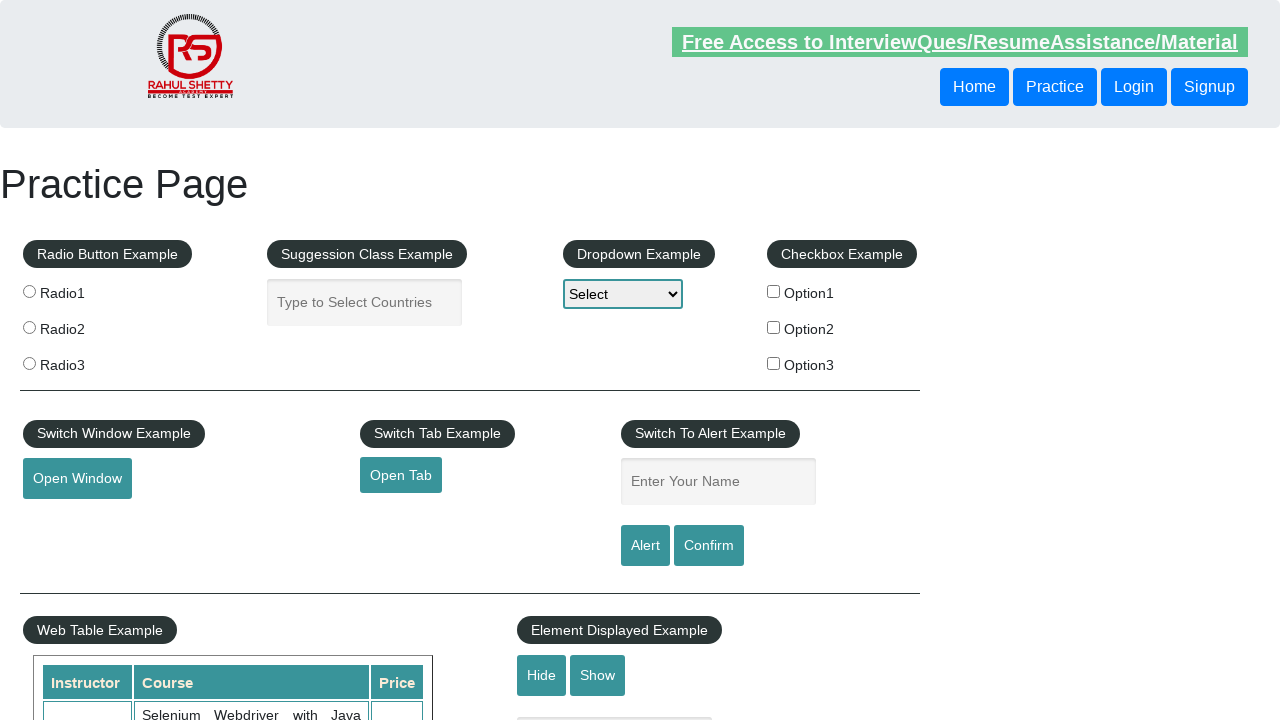

Located link element with 'soapui' in href attribute
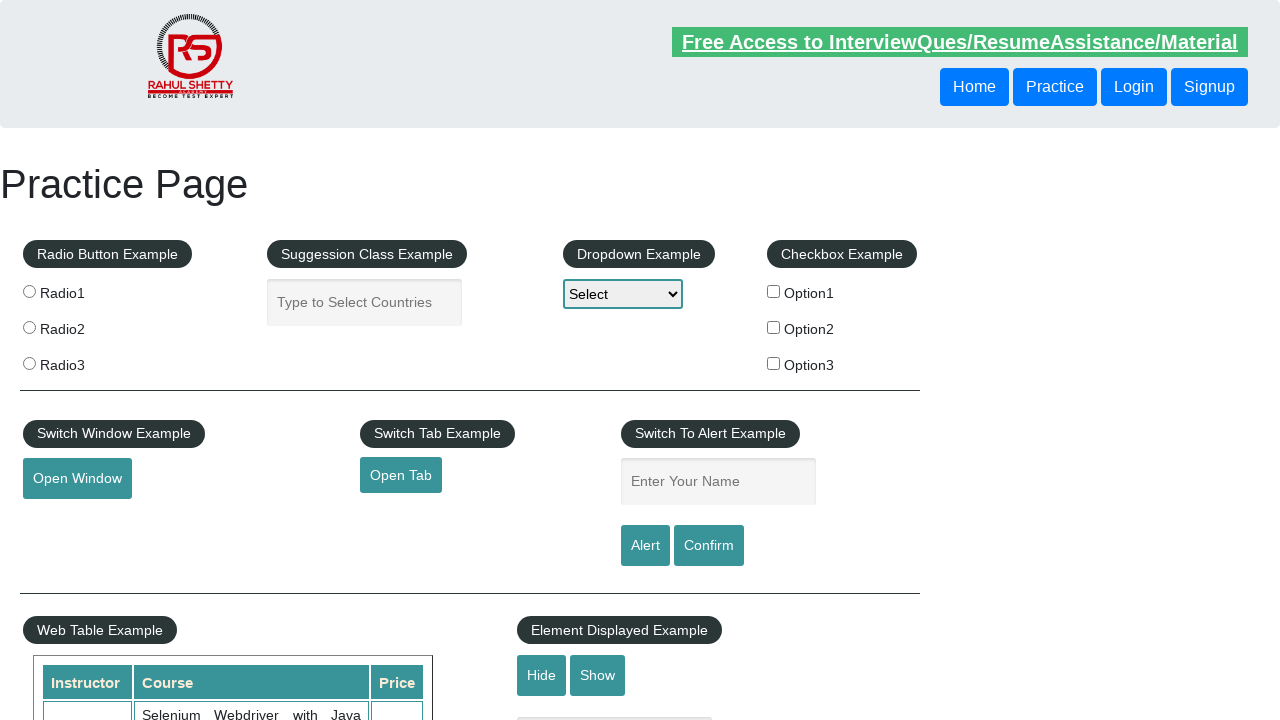

Waited for soapui link to become visible
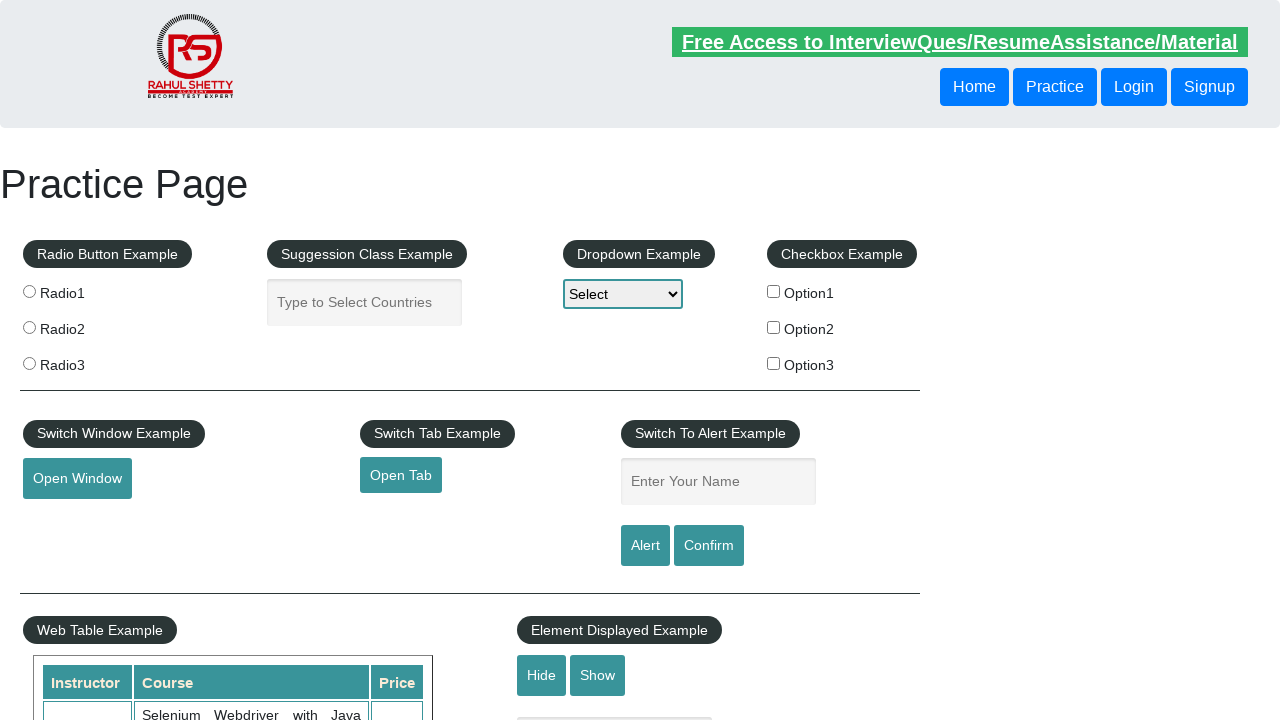

Retrieved href attribute from soapui link
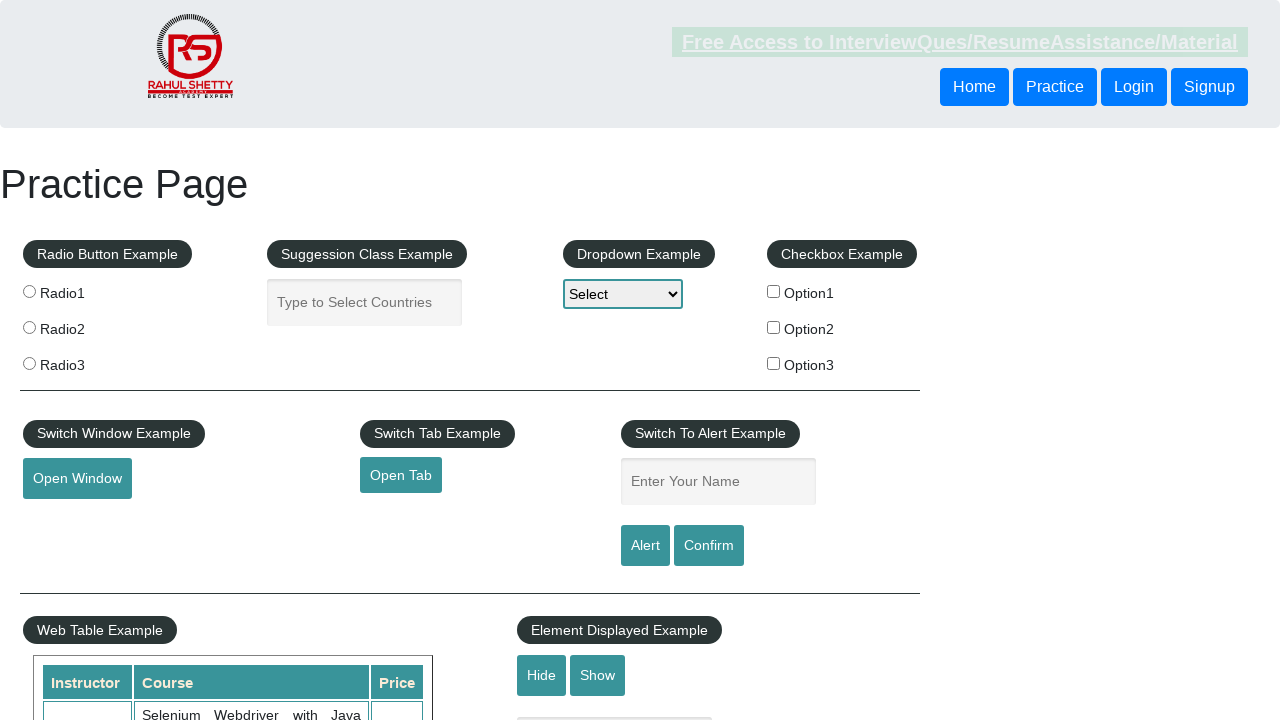

Verified that link href attribute is not None
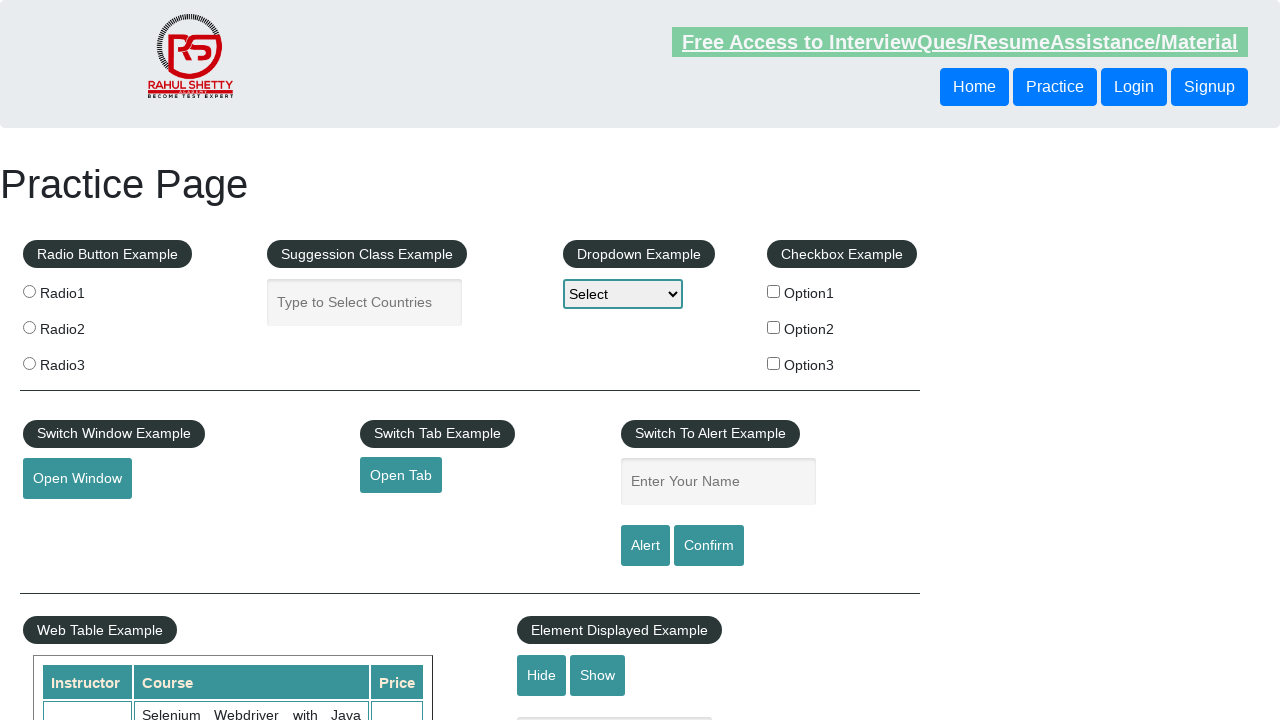

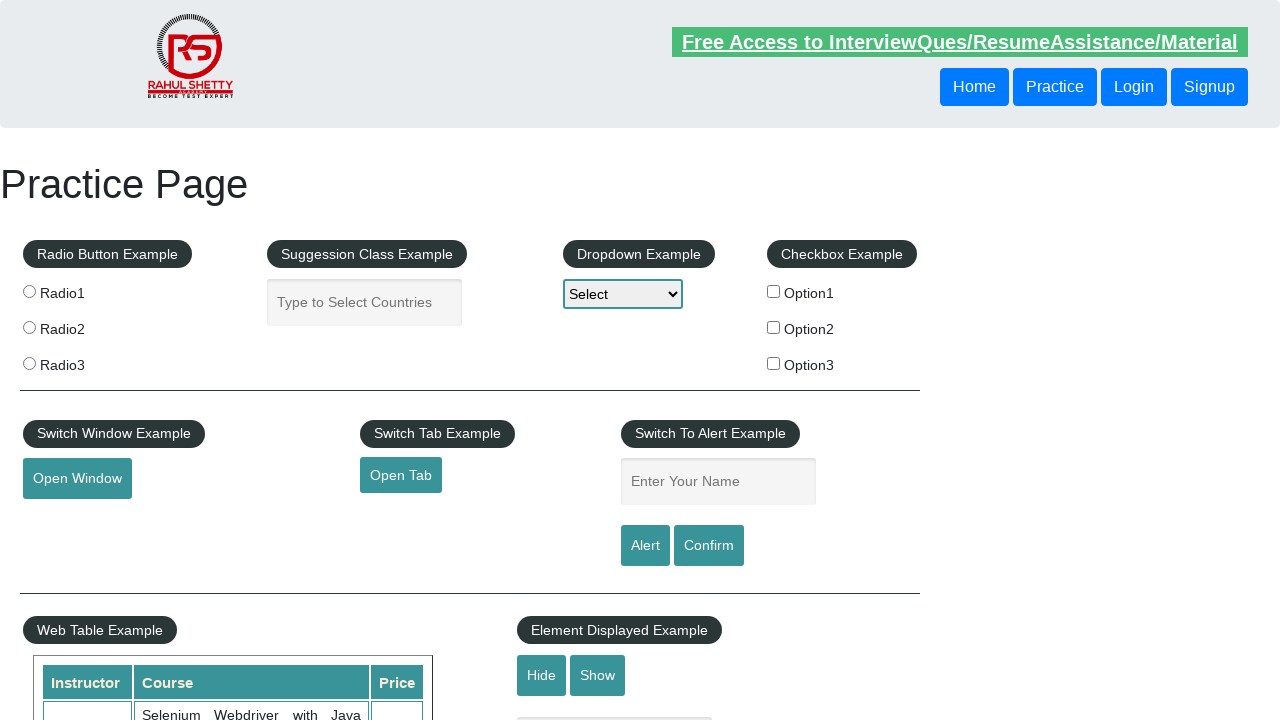